Tests the flight booking flow on BlazeDemo by selecting origin and destination cities, choosing a flight, filling in payment details, and completing the purchase.

Starting URL: https://www.blazedemo.com/

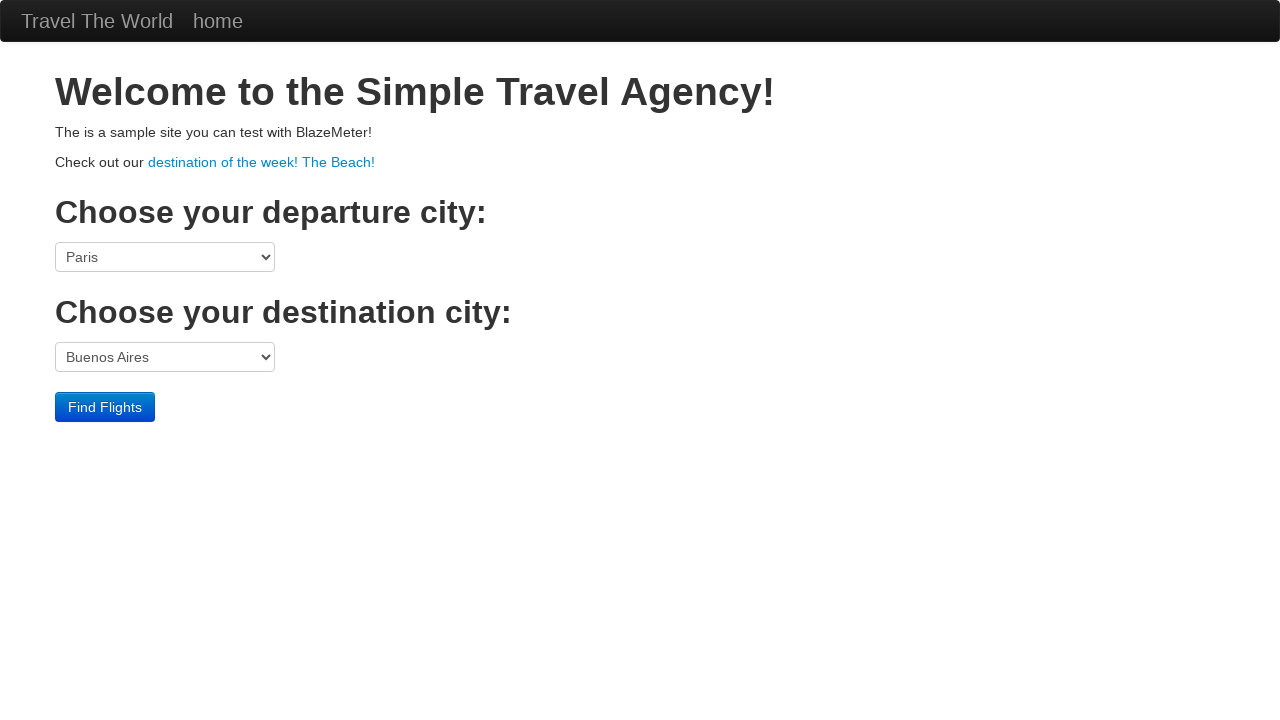

Clicked on origin port dropdown at (165, 257) on select[name='fromPort']
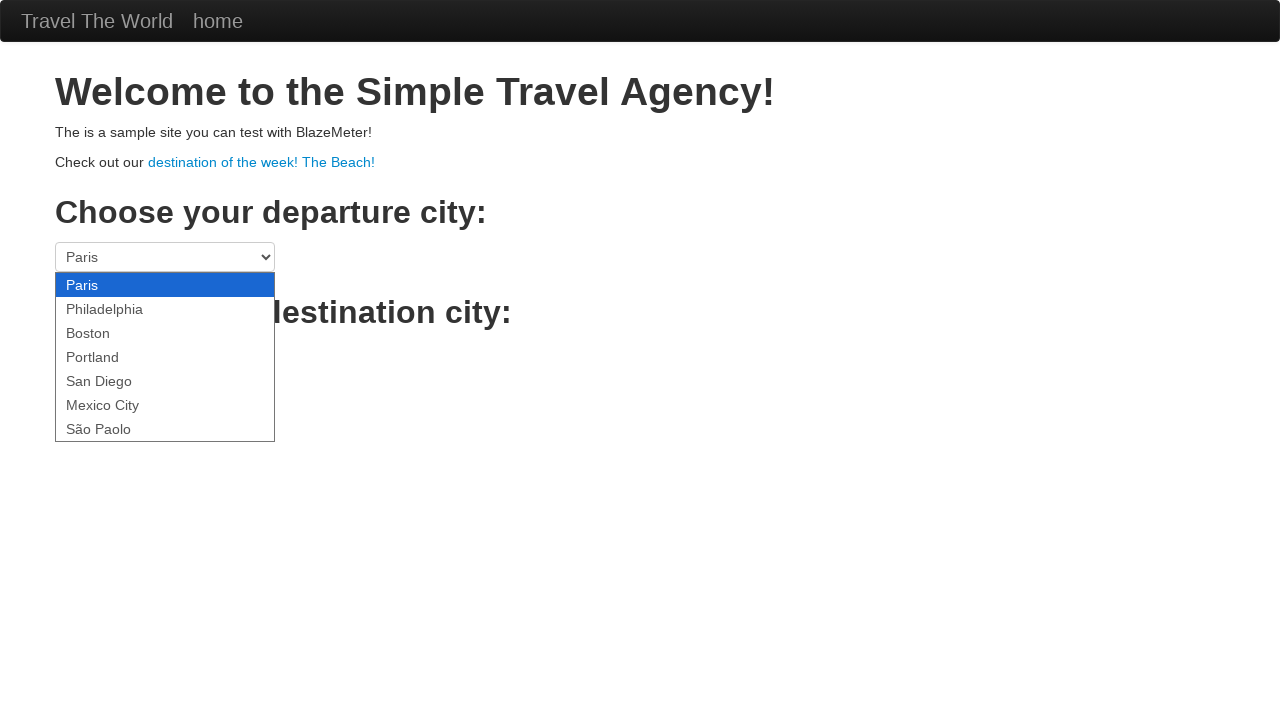

Selected São Paolo as origin city on select[name='fromPort']
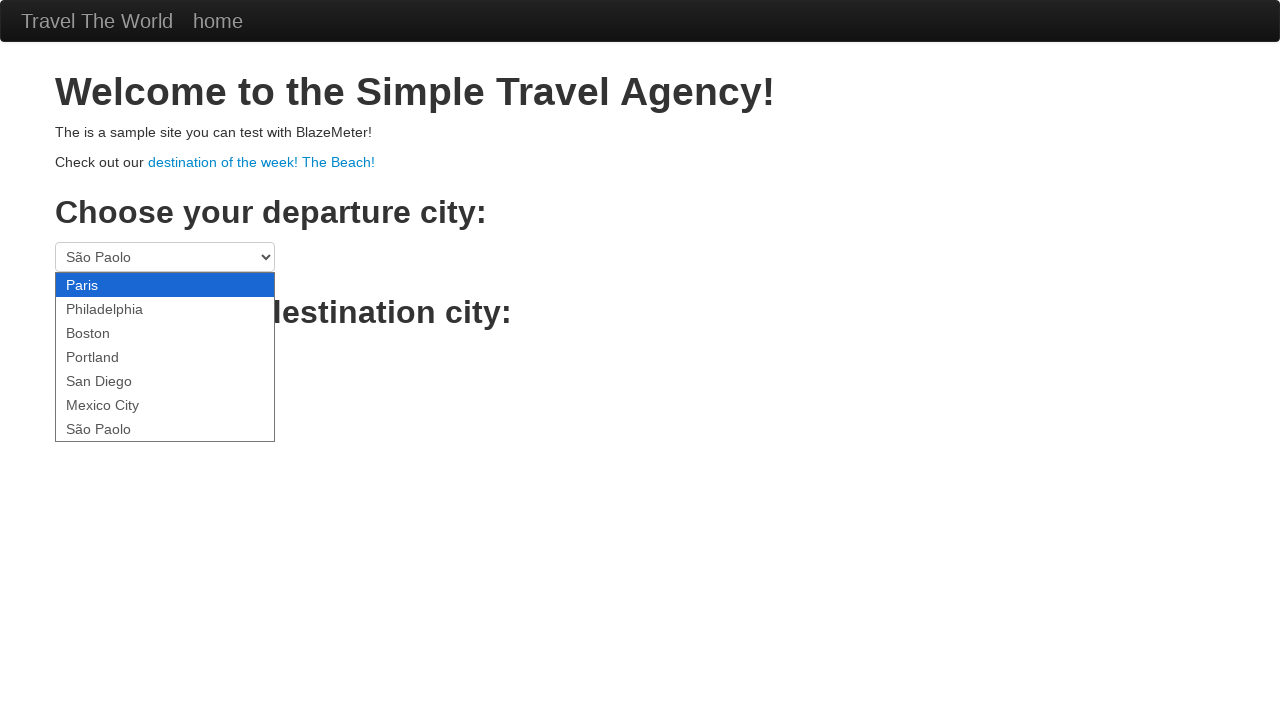

Clicked on destination port dropdown at (165, 357) on select[name='toPort']
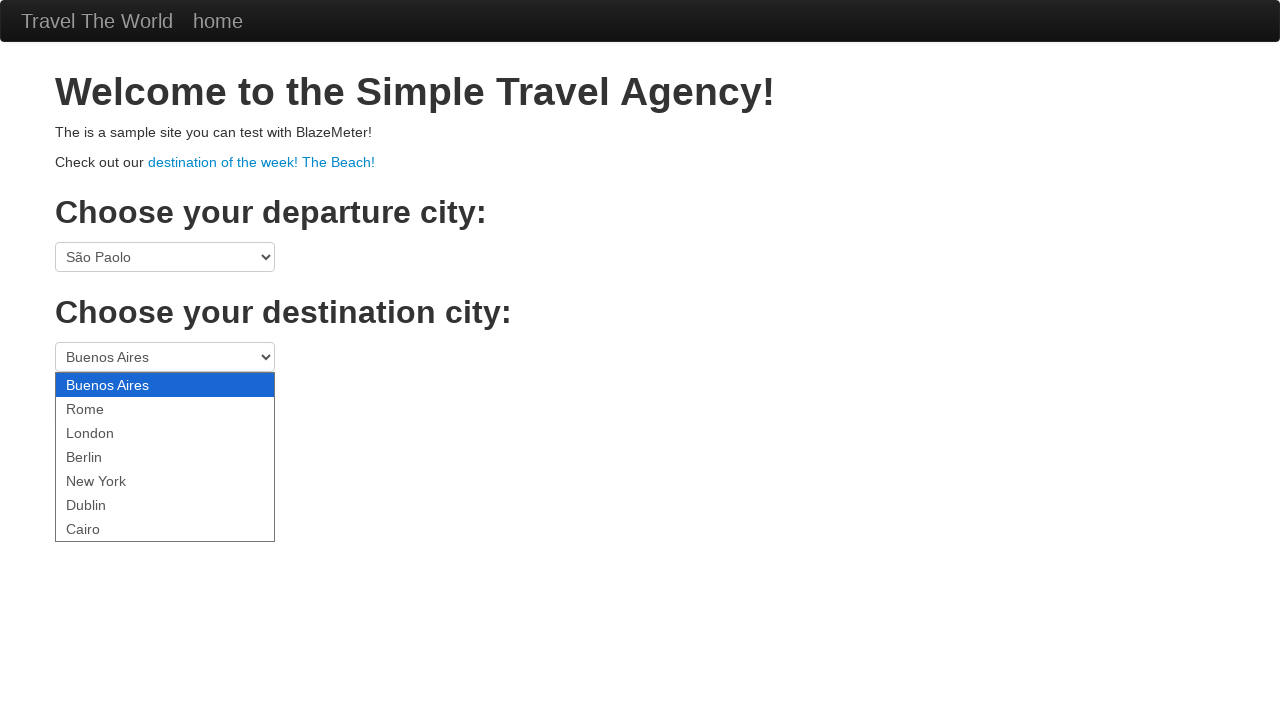

Selected Cairo as destination city on select[name='toPort']
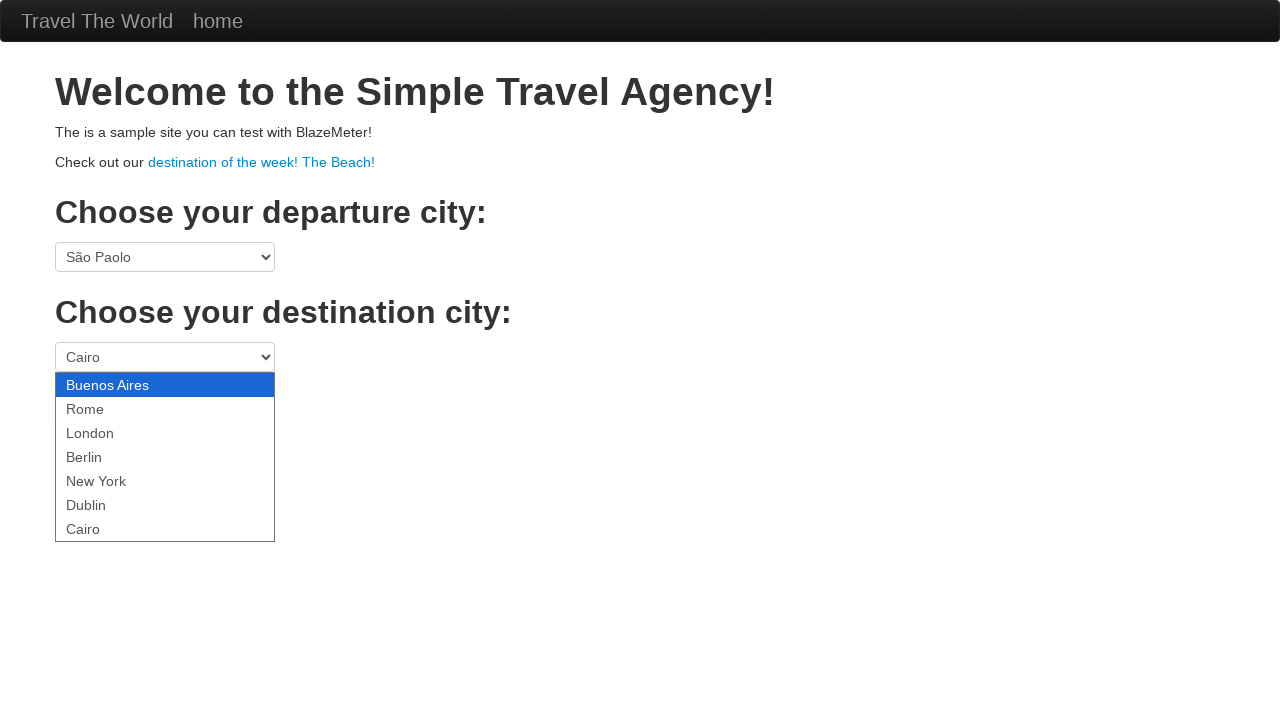

Clicked Find Flights button at (105, 407) on .btn-primary
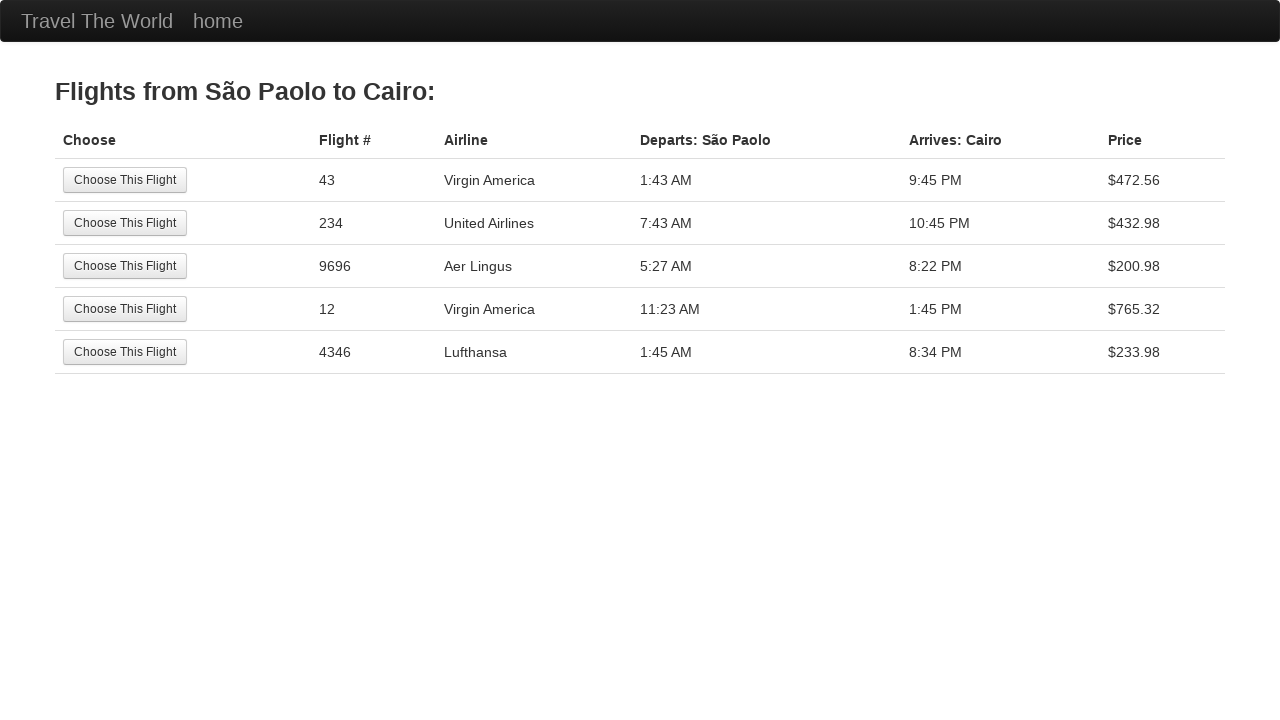

Waited for flights list to load
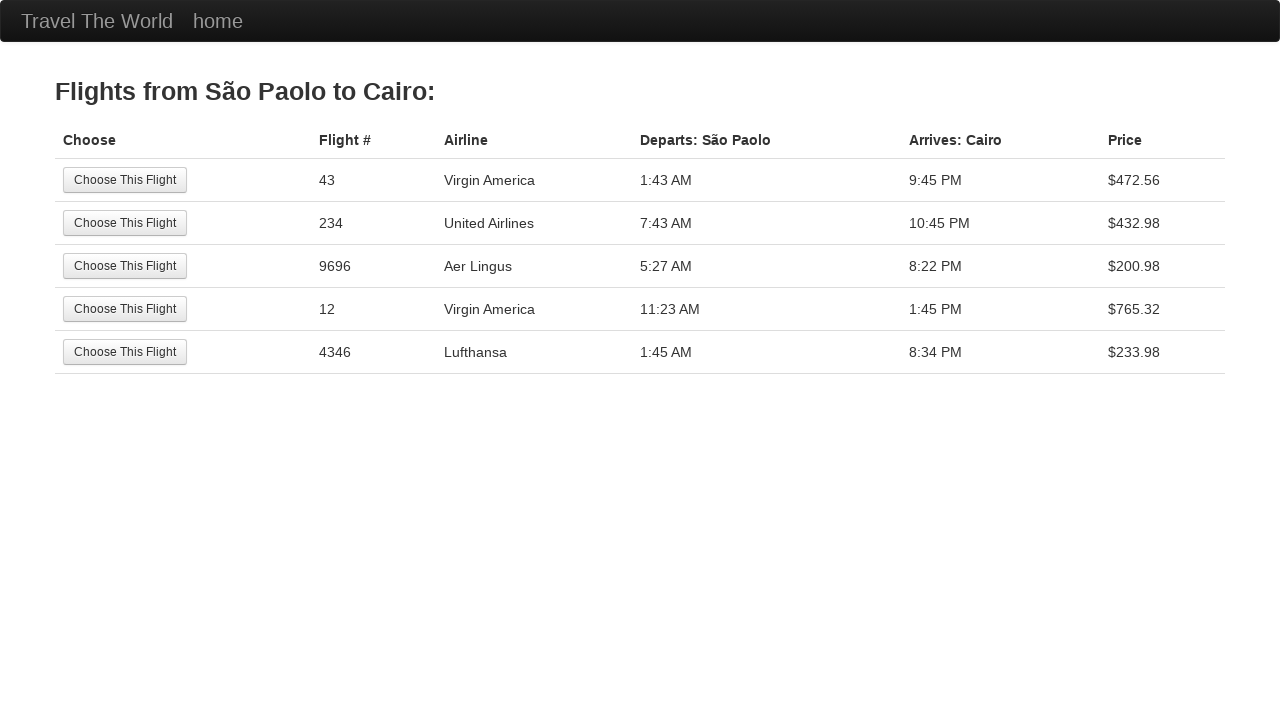

Selected the first flight from the list at (125, 180) on tr:nth-child(1) .btn
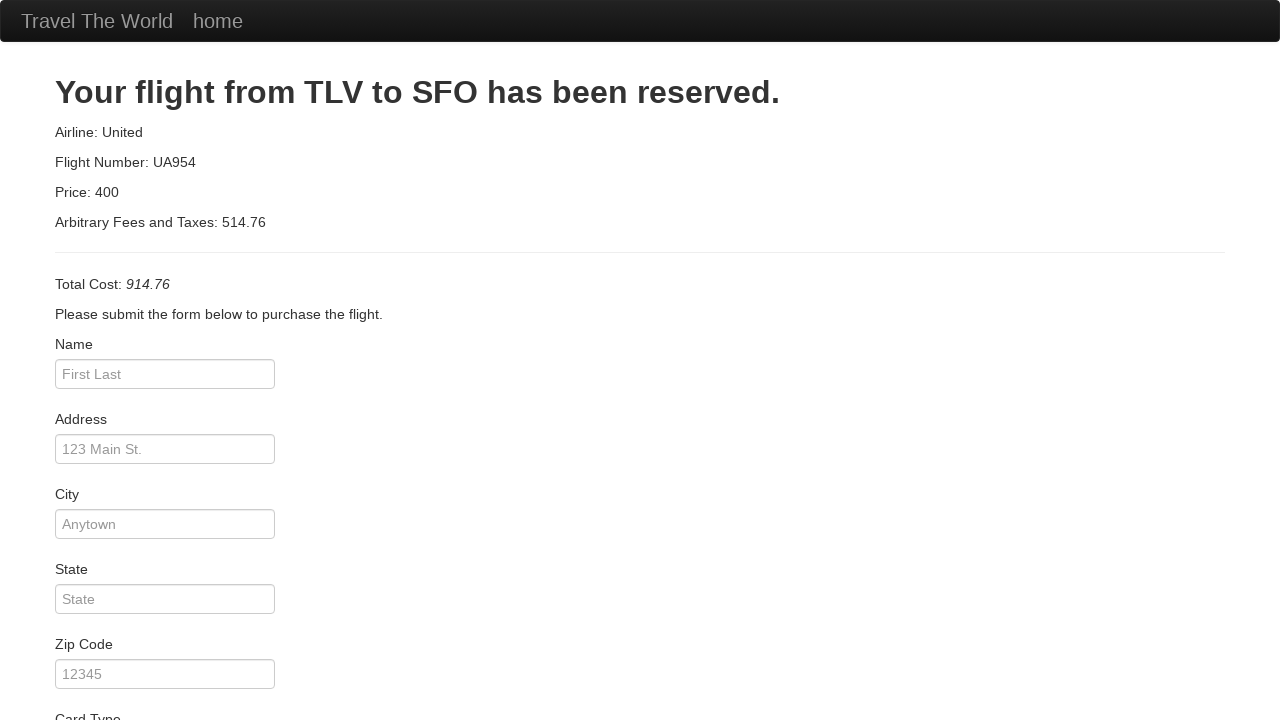

Payment page loaded
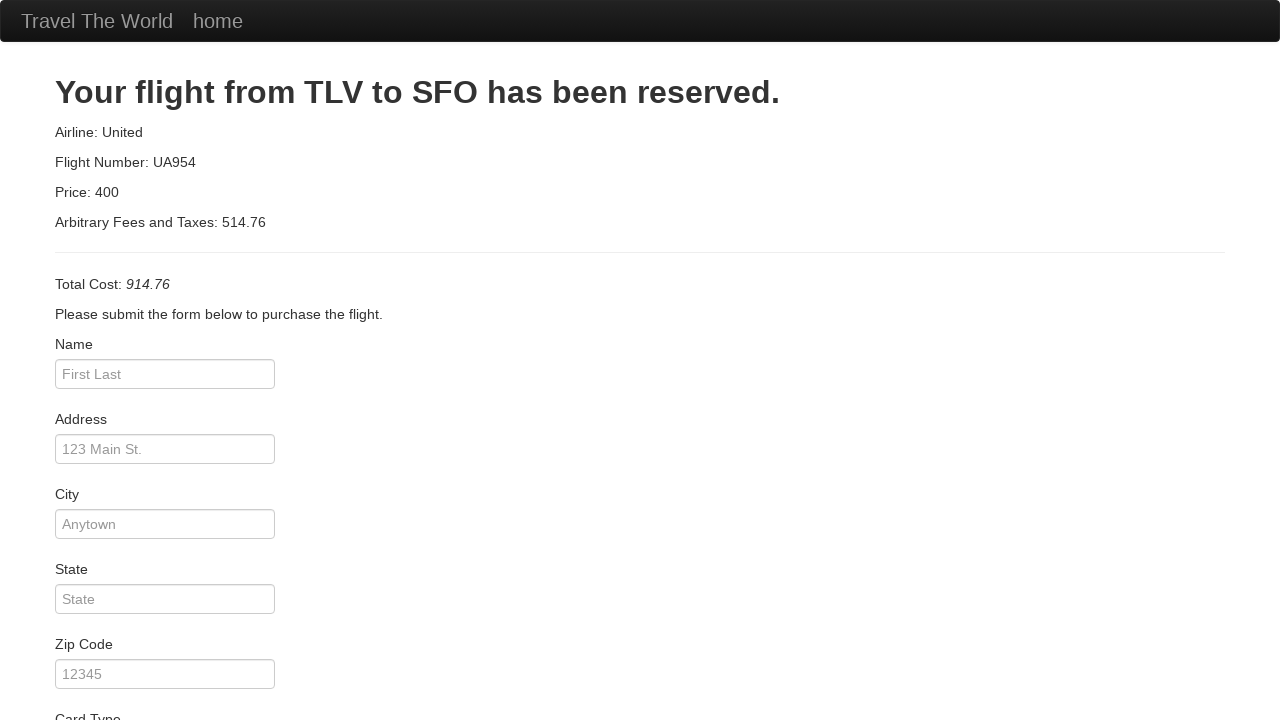

Clicked on card type dropdown at (165, 360) on #cardType
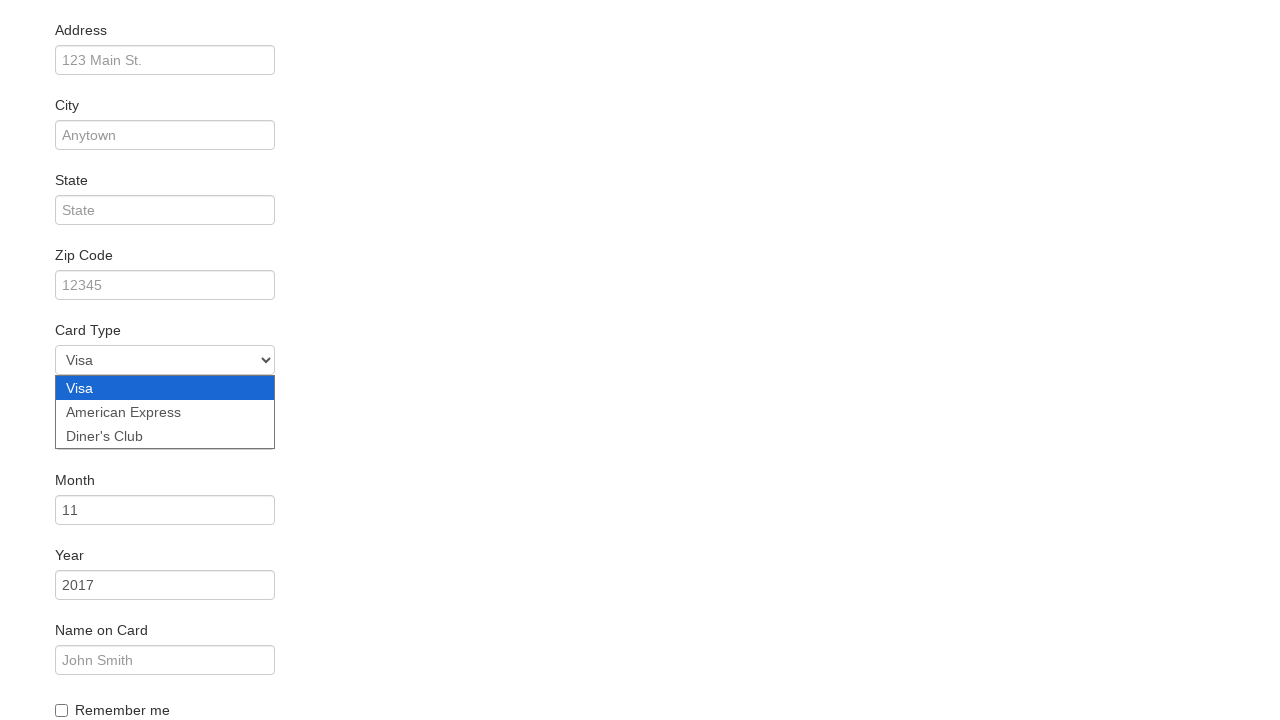

Selected American Express as card type on #cardType
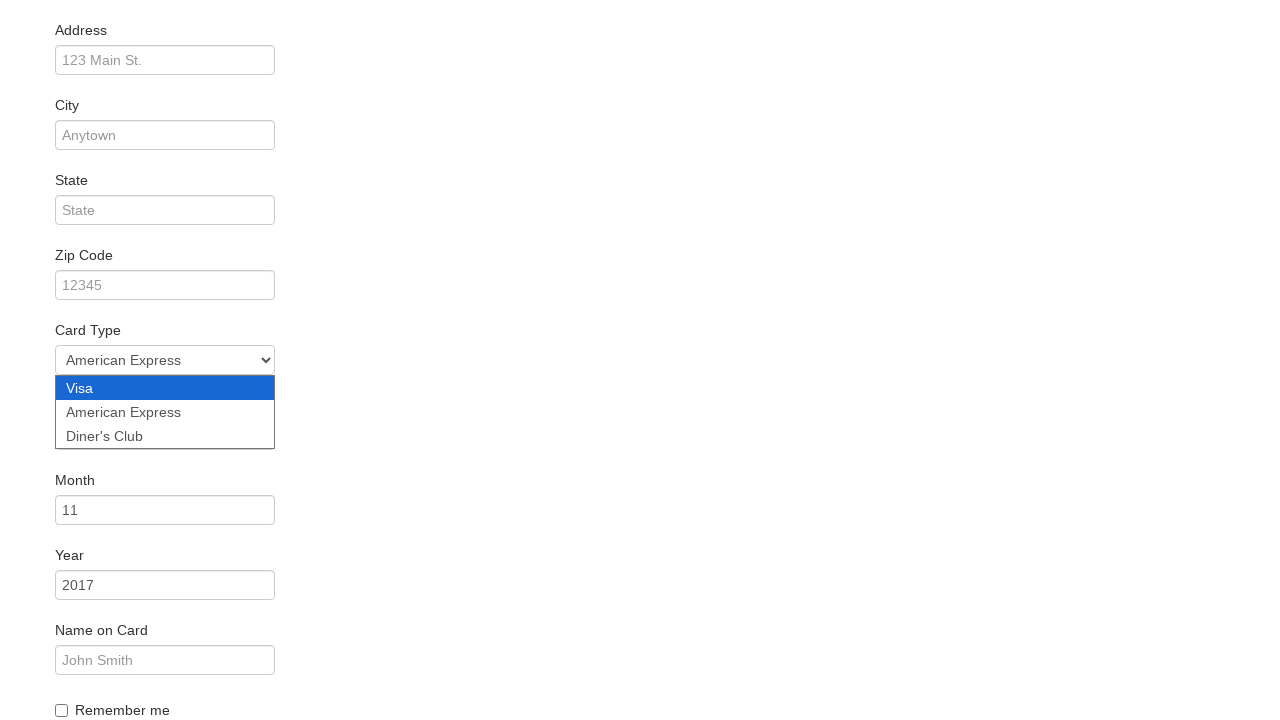

Clicked Remember Me checkbox at (62, 710) on #rememberMe
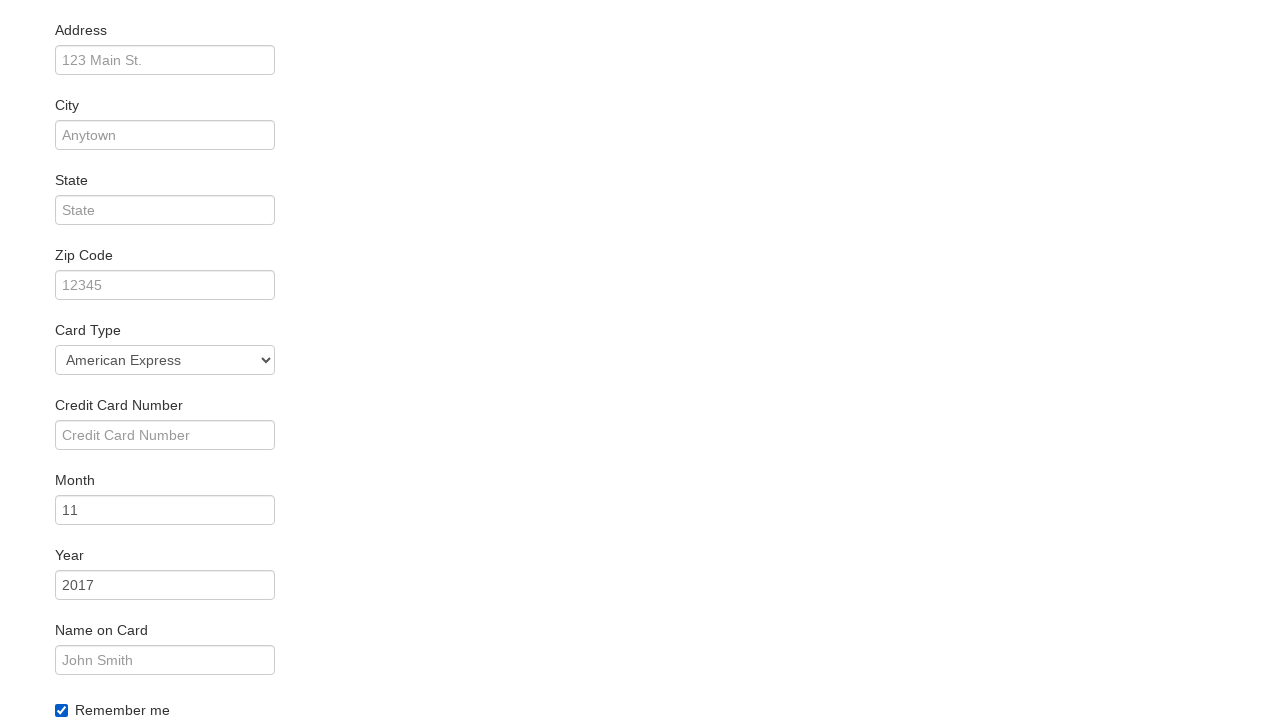

Clicked on name input field at (165, 360) on #inputName
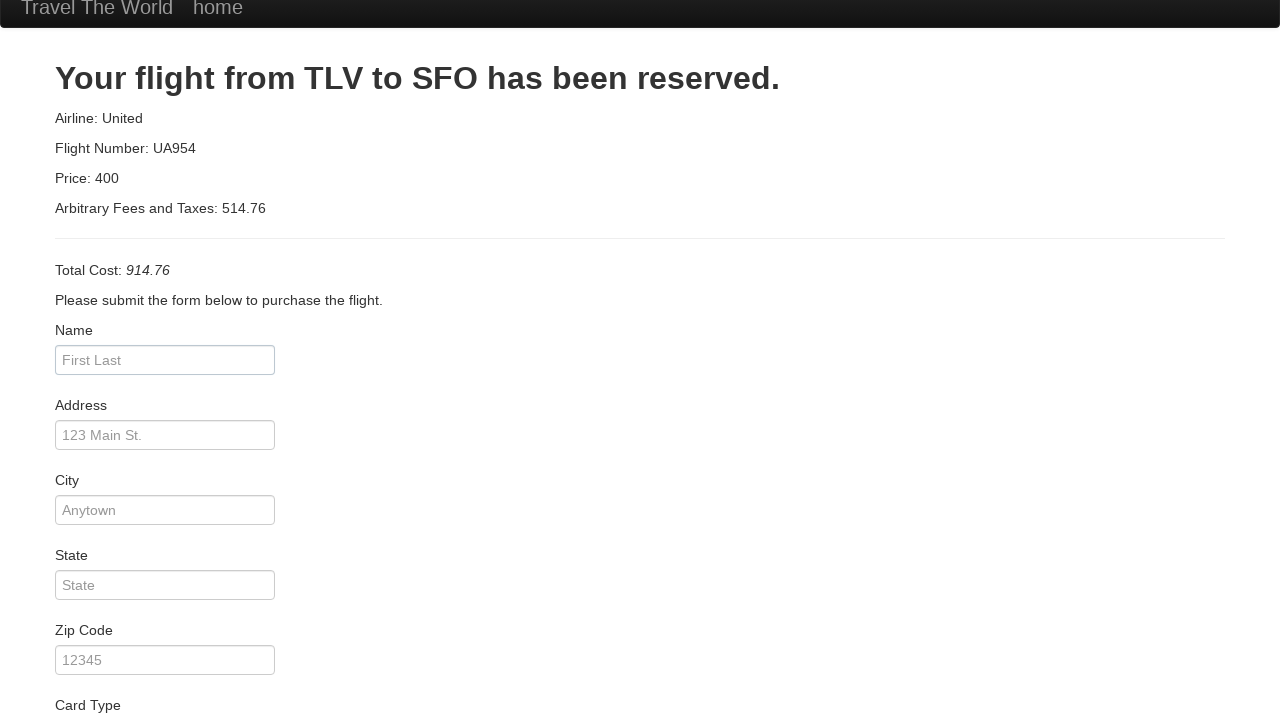

Filled in cardholder name as 'Juca Pato' on #inputName
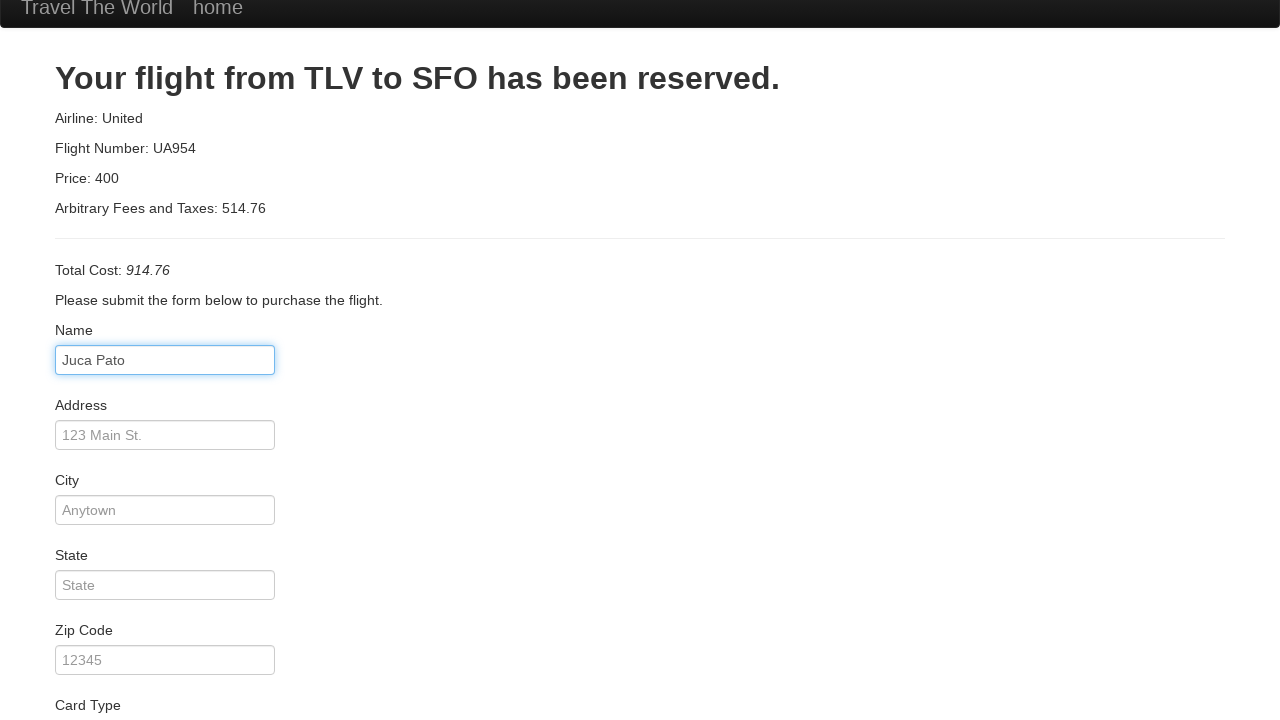

Clicked Purchase button to complete flight booking at (118, 685) on .btn-primary
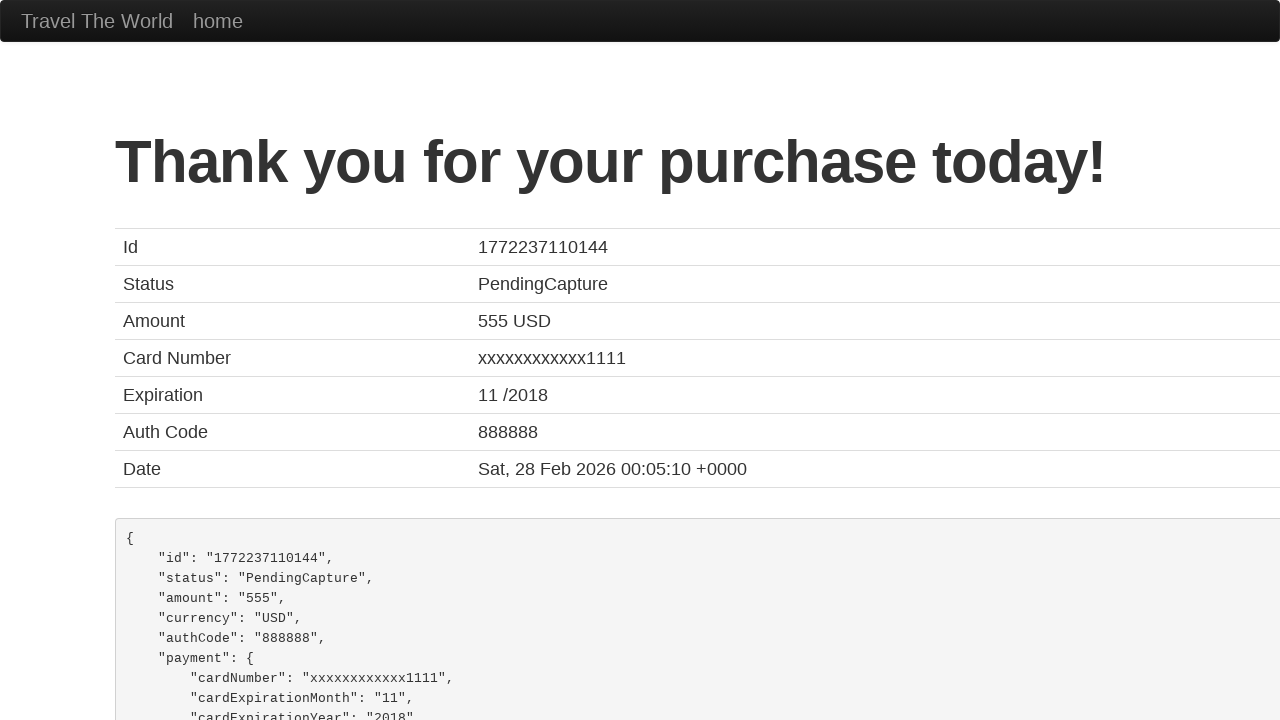

Confirmation page loaded with thank you message
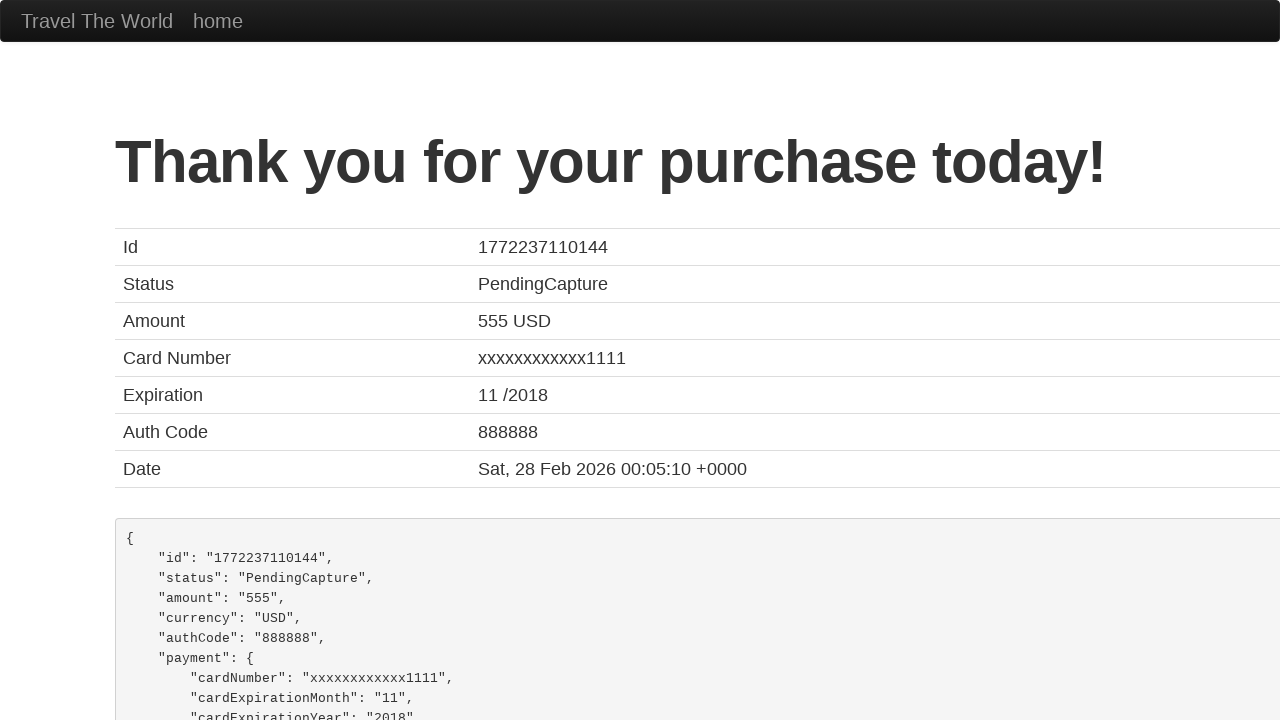

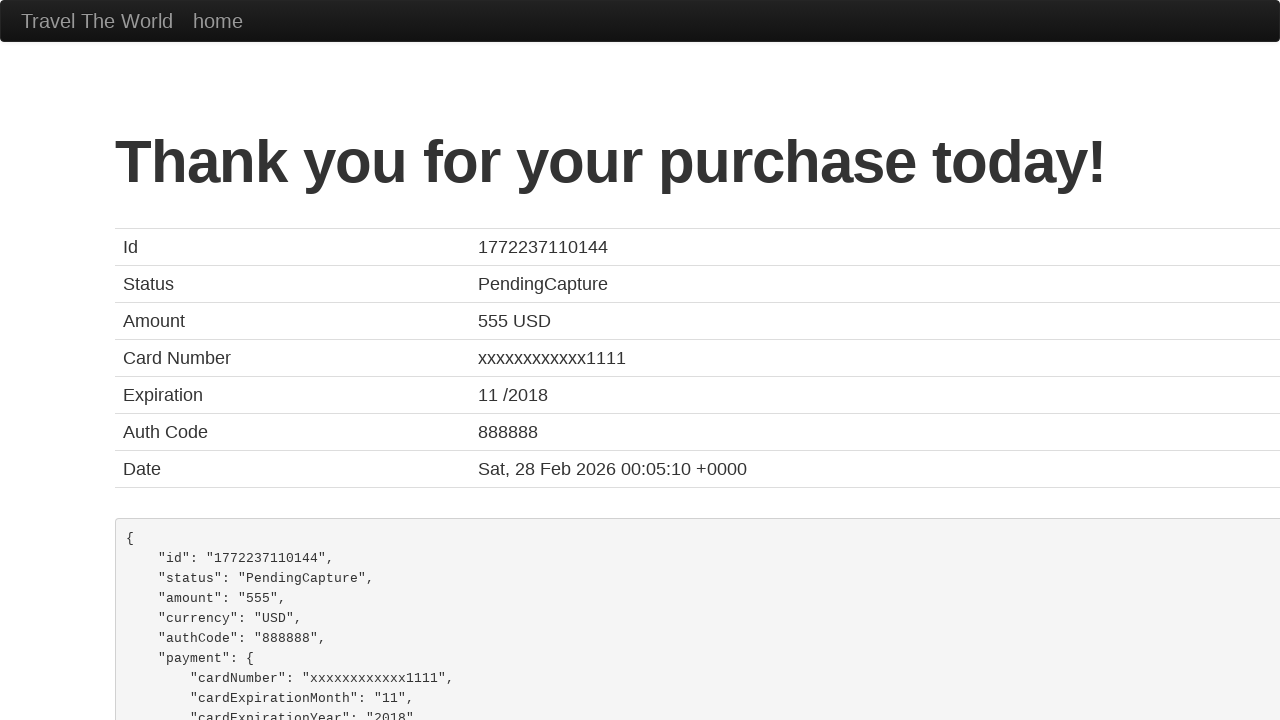